Tests various dropdown and select functionalities on the LeafGround demo site, including selecting automation tools, countries, cities, courses, and languages

Starting URL: https://www.leafground.com/select.xhtml

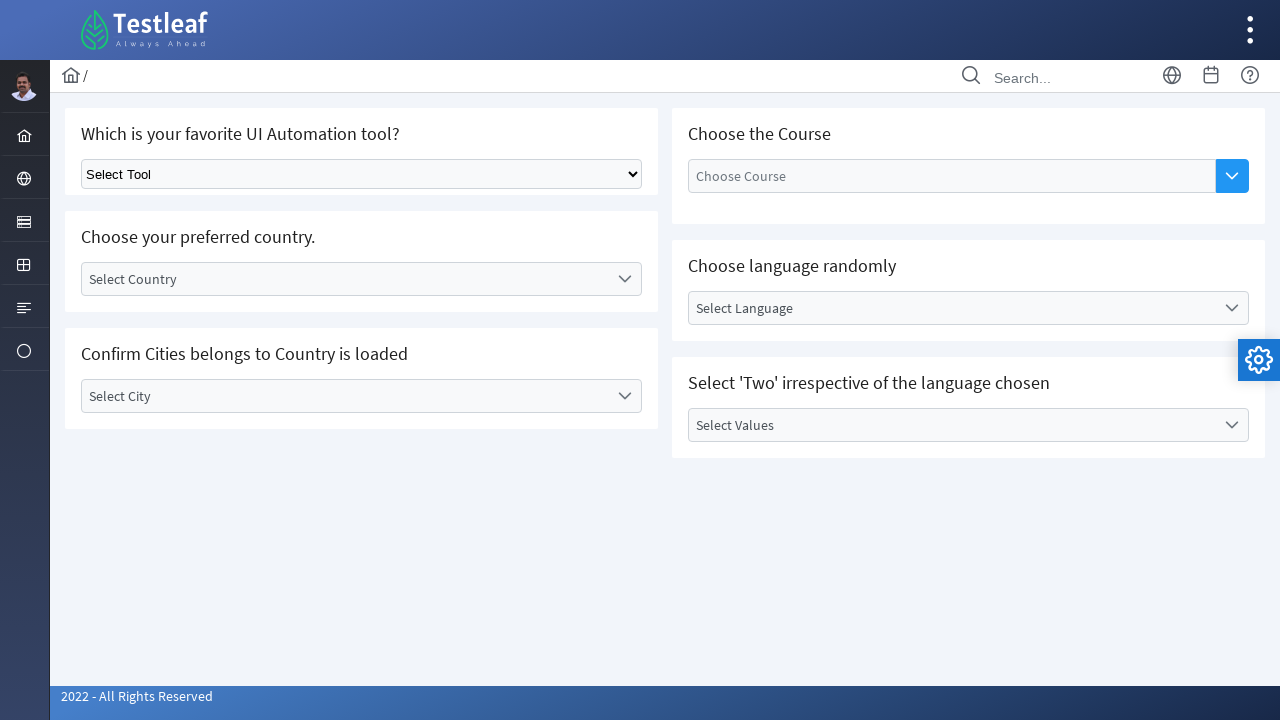

Clicked UI Automation tool select dropdown at (362, 174) on select.ui-selectonemenu
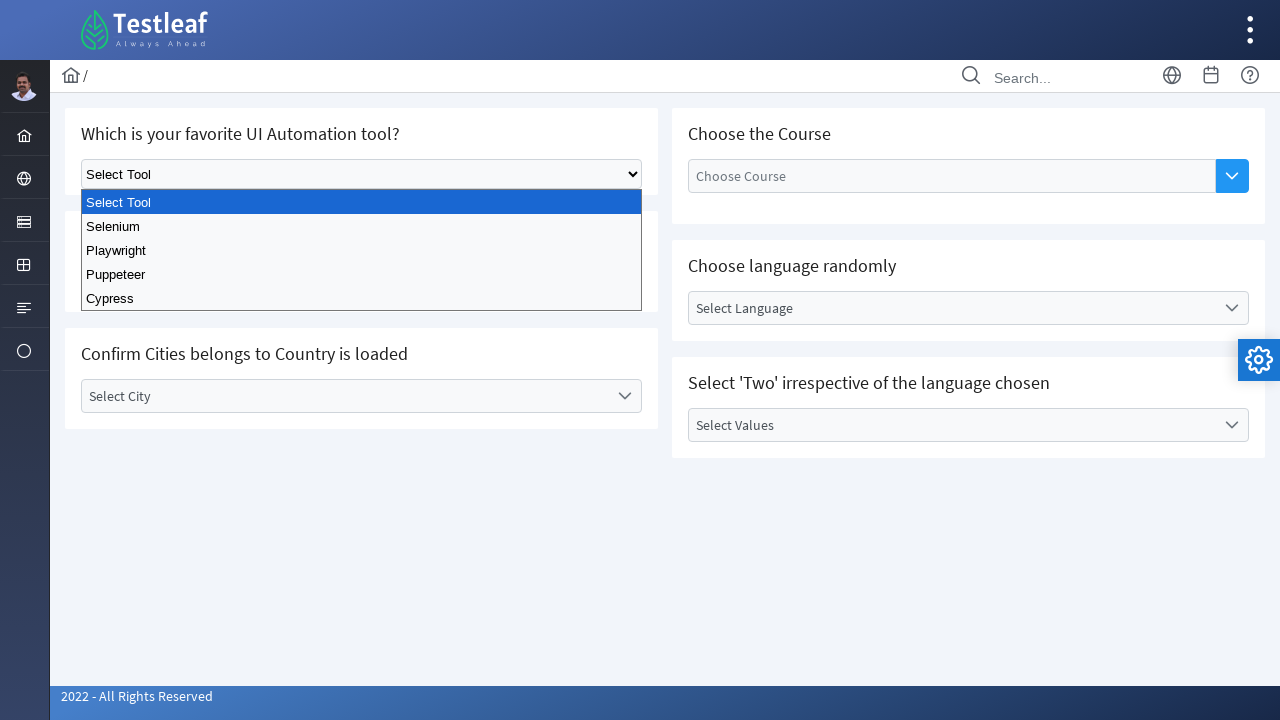

Selected 'Selenium' from UI Automation tool dropdown on select.ui-selectonemenu
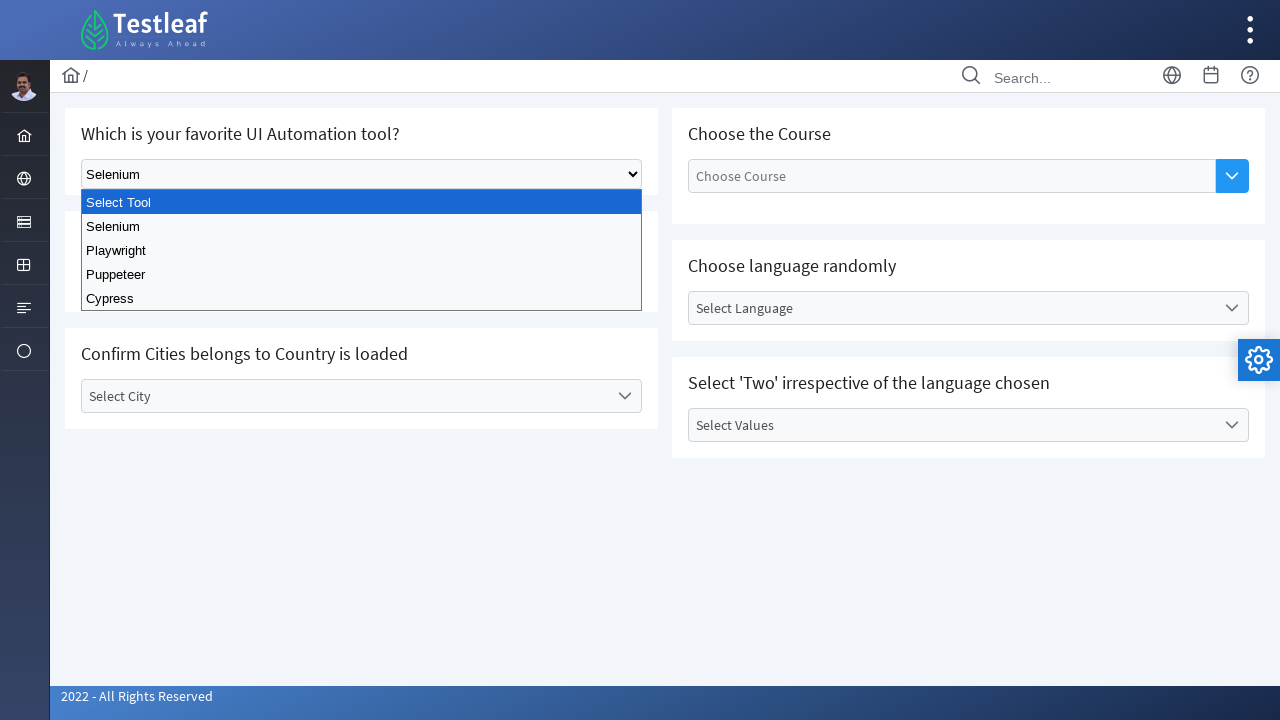

Clicked country dropdown at (362, 279) on div#j_idt87\:country
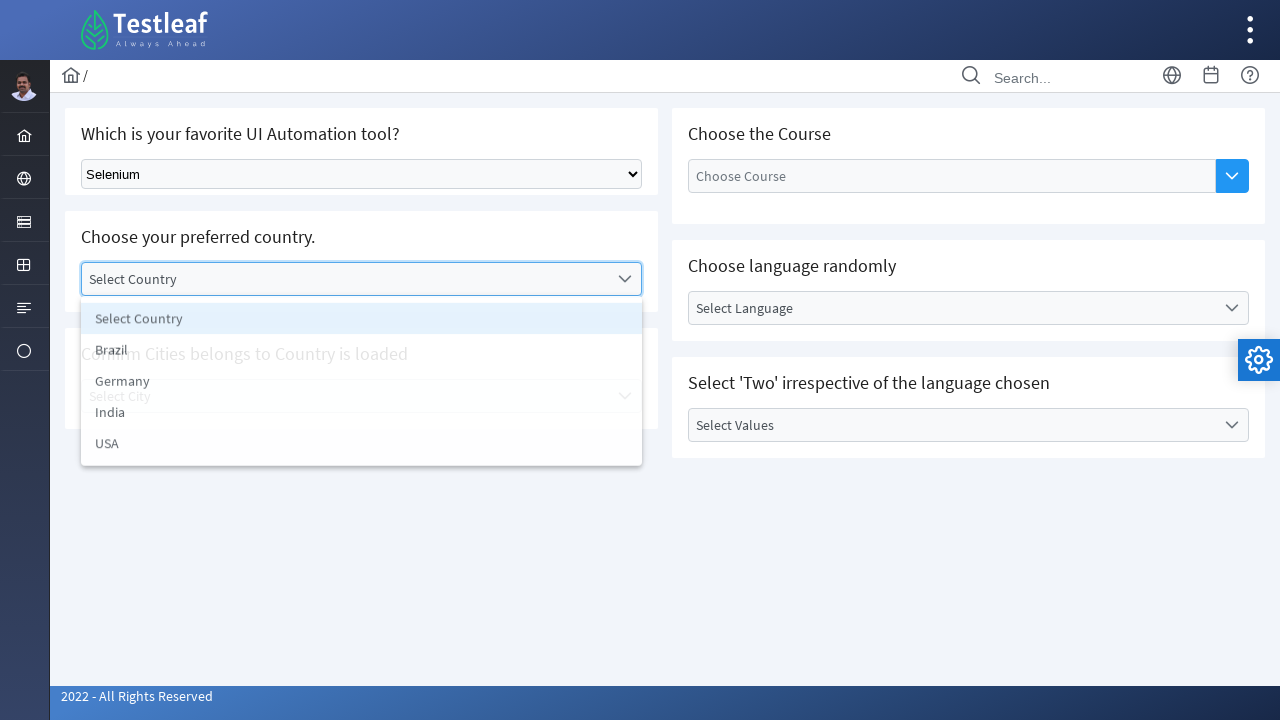

Selected country option at (362, 415) on li#j_idt87\:country_3
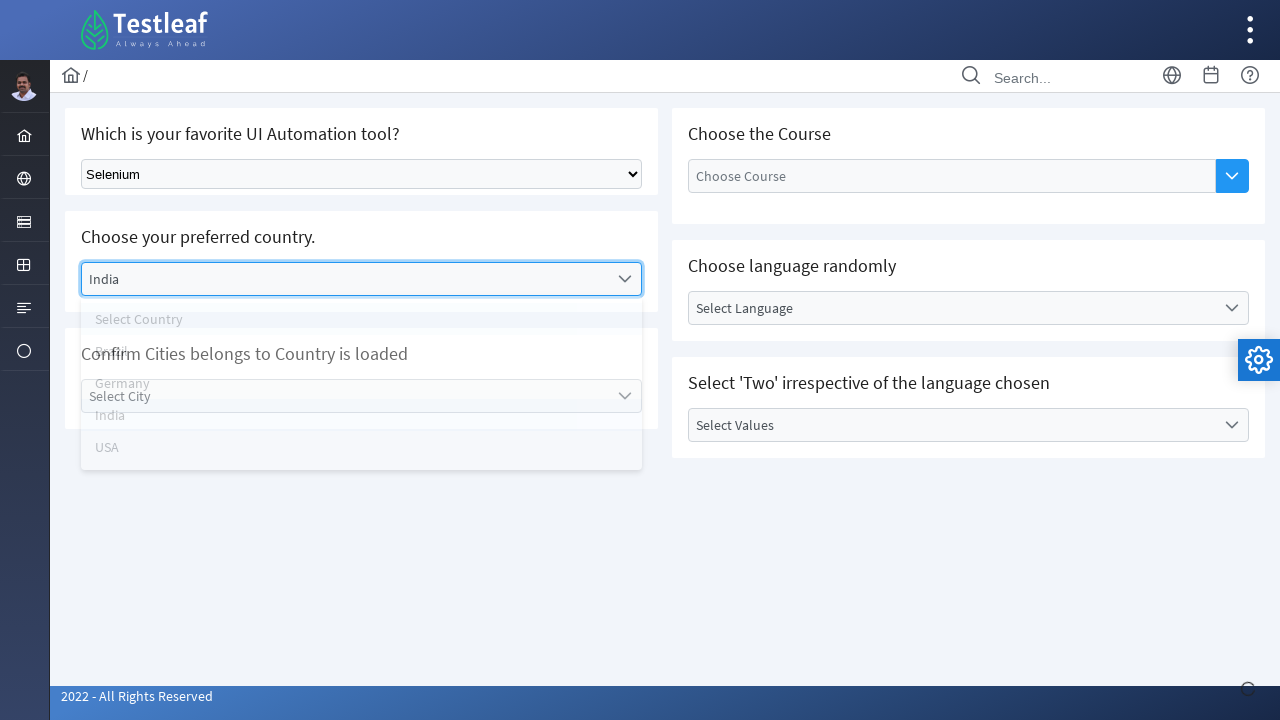

Waited for city dropdown to be ready
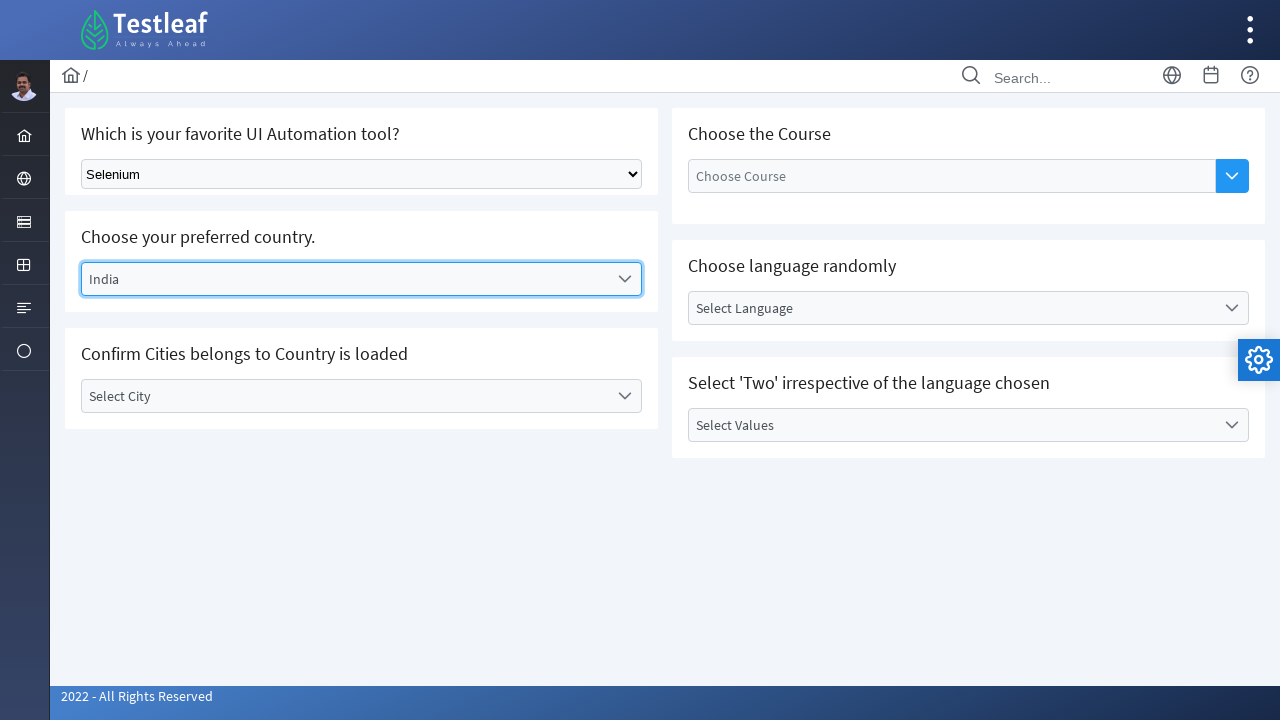

Clicked city dropdown at (362, 396) on div#j_idt87\:city
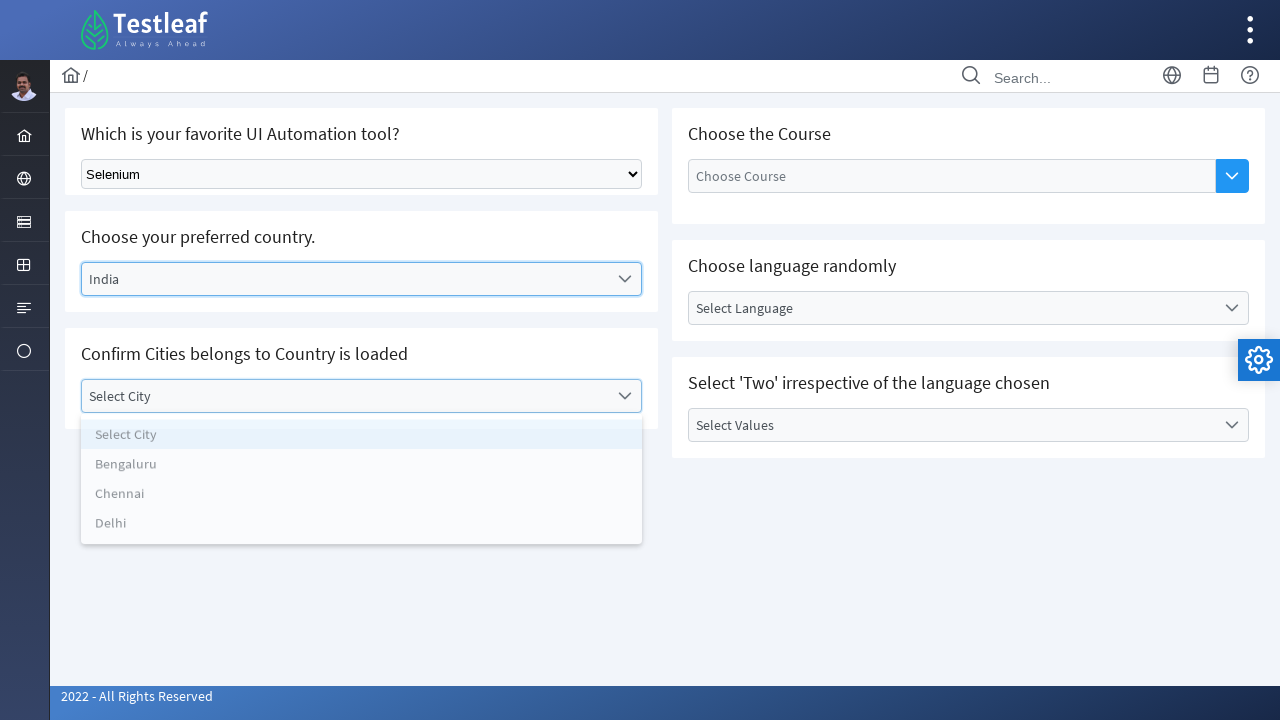

Selected 'Chennai' from city dropdown at (362, 500) on li[data-label='Chennai']
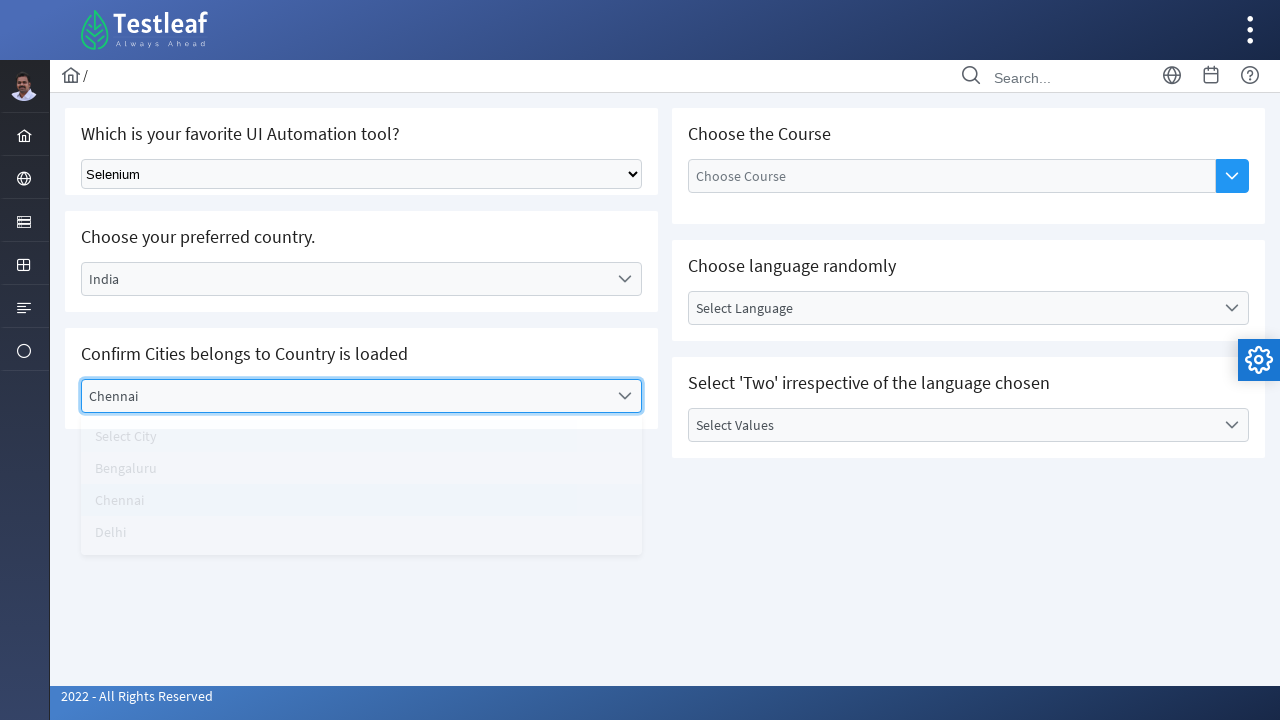

Clicked course autocomplete dropdown at (1232, 176) on button.ui-autocomplete-dropdown.ui-button.ui-widget.ui-state-default.ui-corner-r
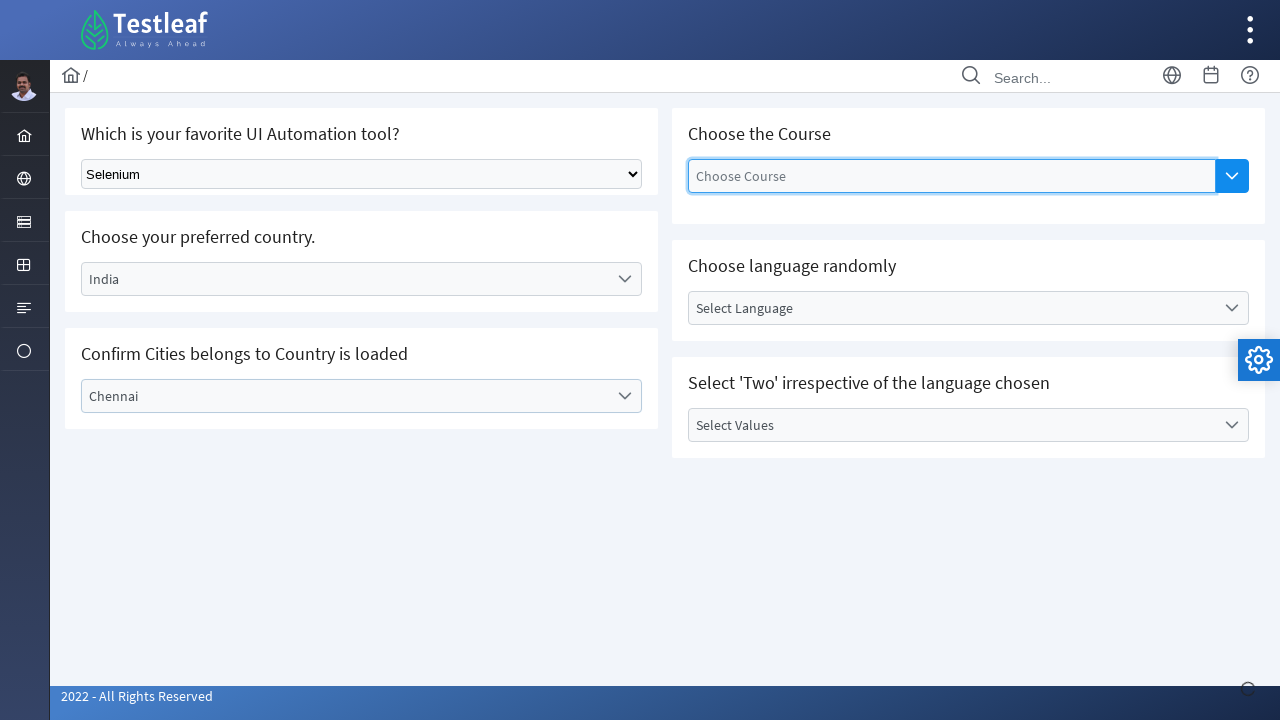

Selected 'Selenium WebDriver' from course dropdown at (952, 295) on li[data-item-value='Selenium WebDriver']
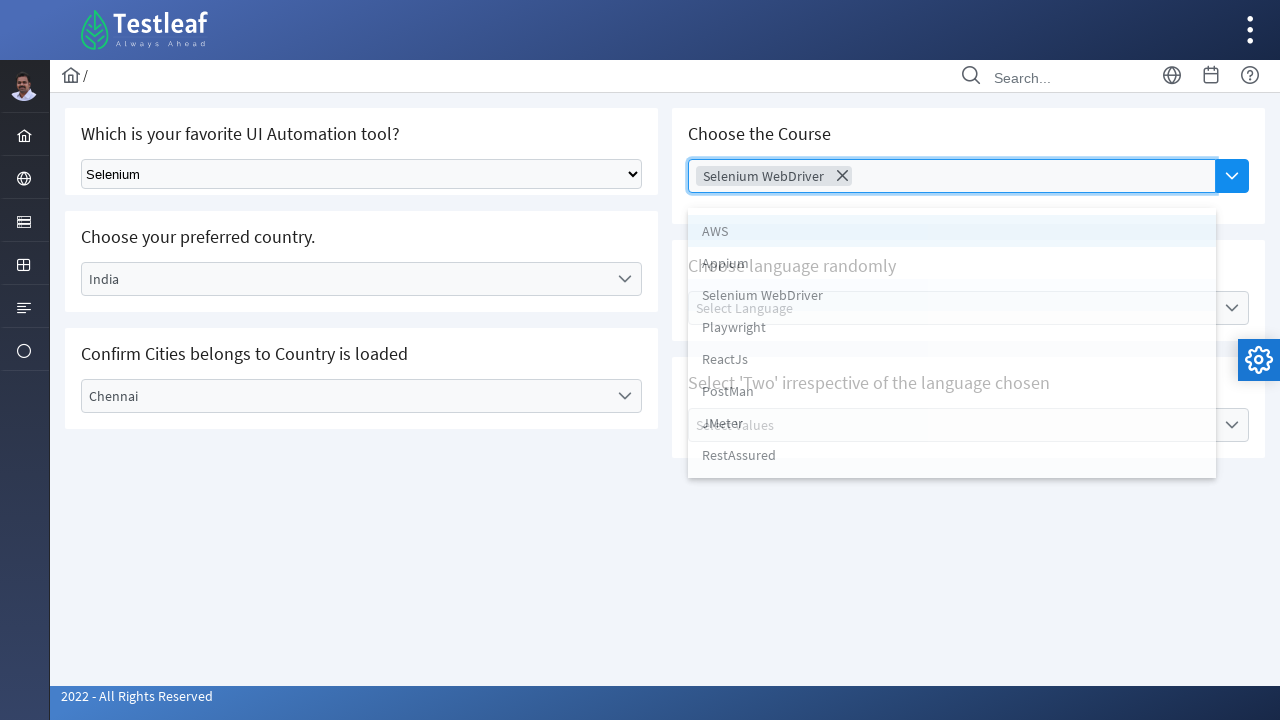

Clicked language dropdown at (968, 308) on div#j_idt87\:lang
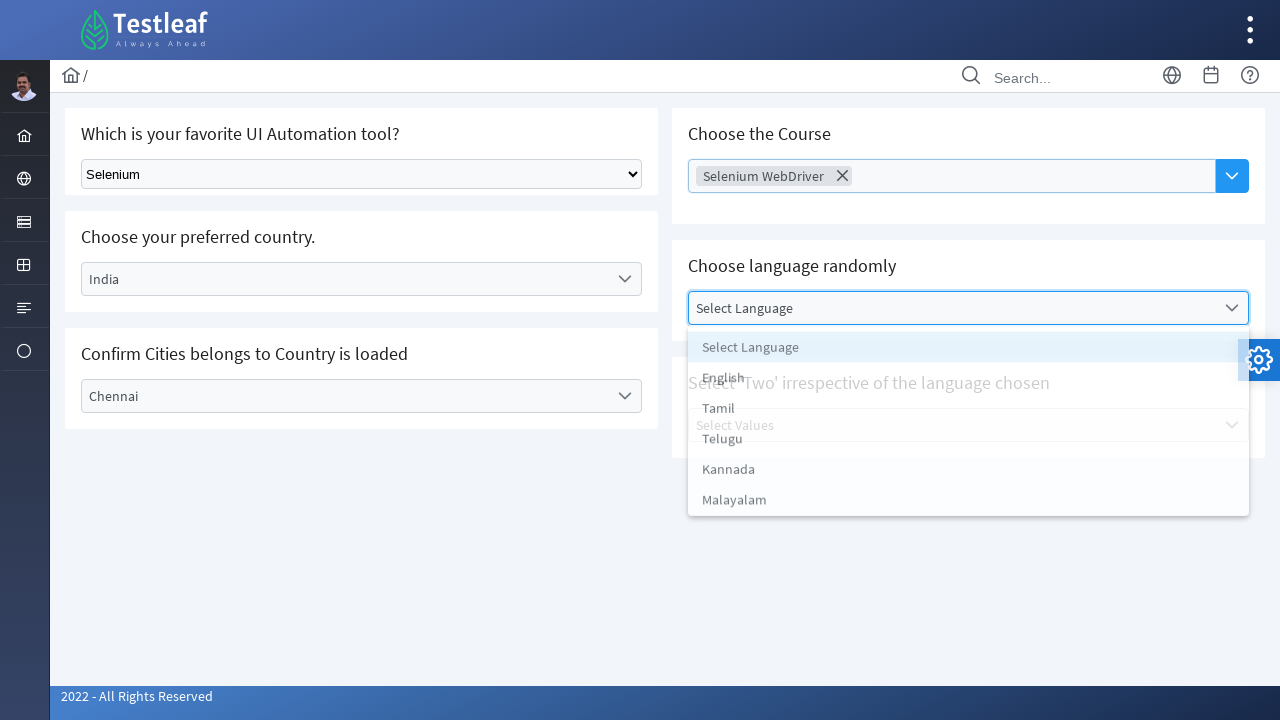

Selected 'English' from language dropdown at (968, 380) on li[data-label='English']
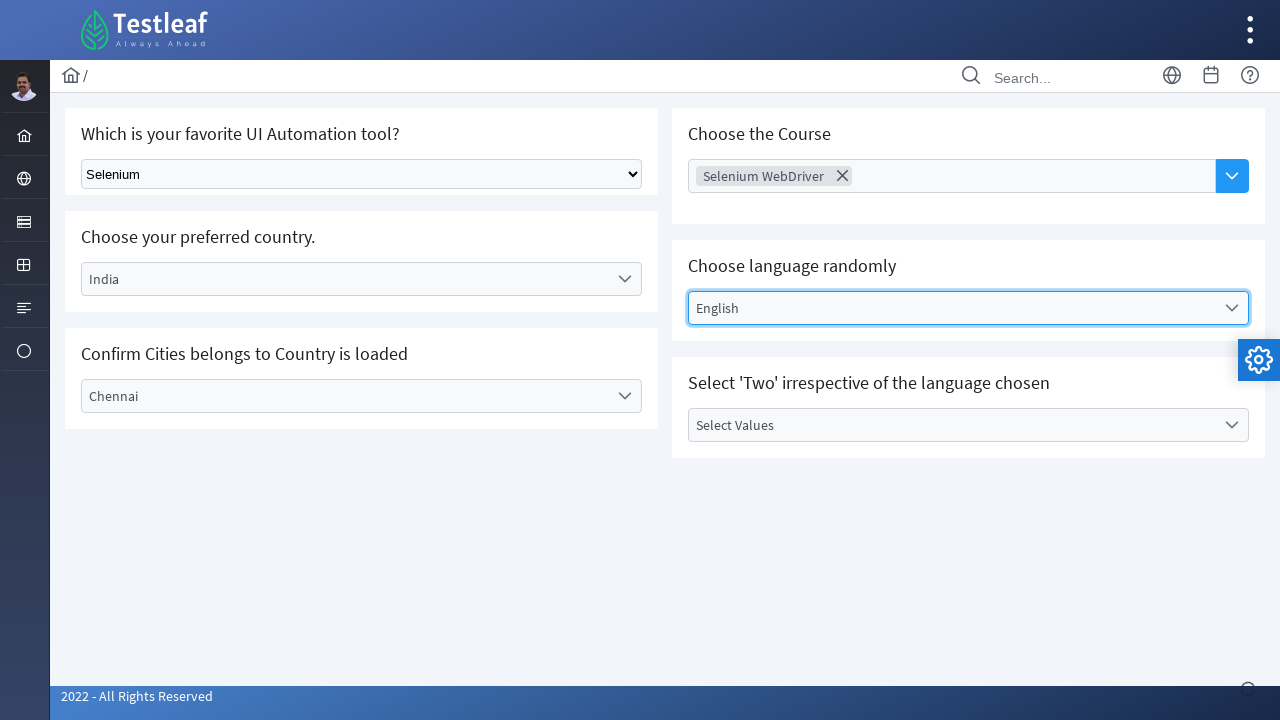

Waited before next action
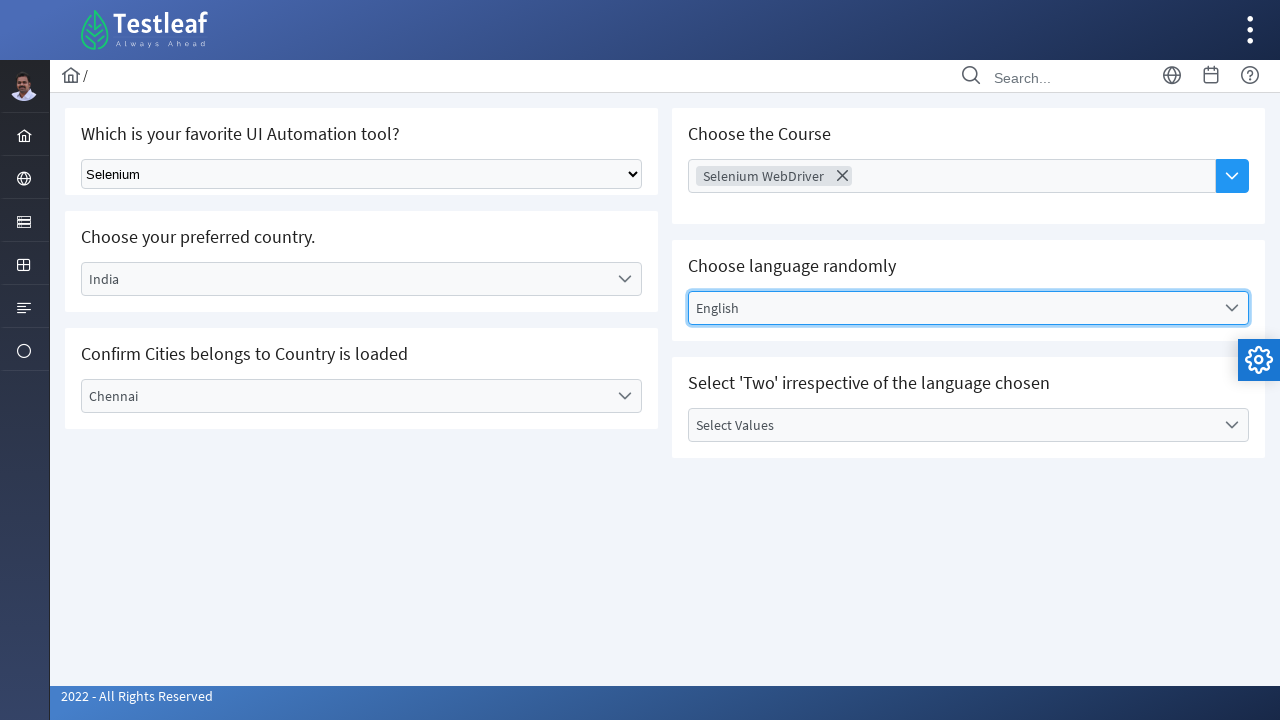

Clicked value dropdown at (968, 425) on div#j_idt87\:value
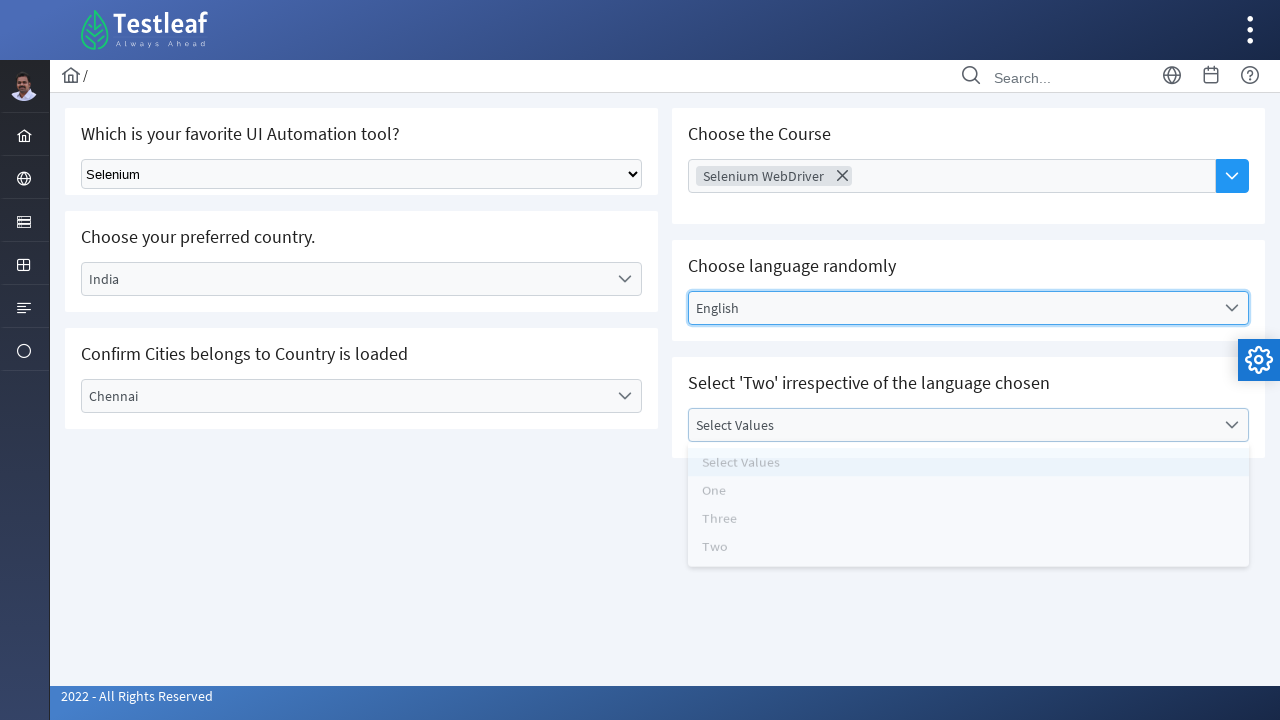

Selected 'Two' from value dropdown at (968, 561) on li[data-label='Two']
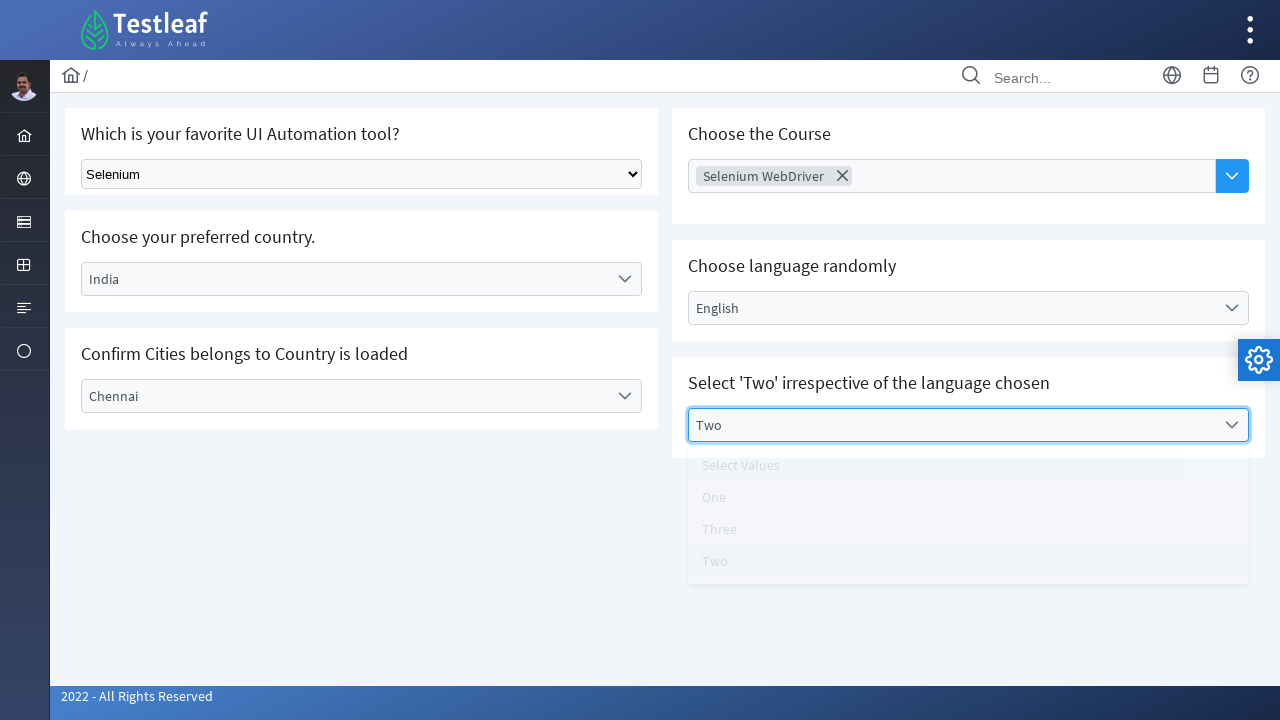

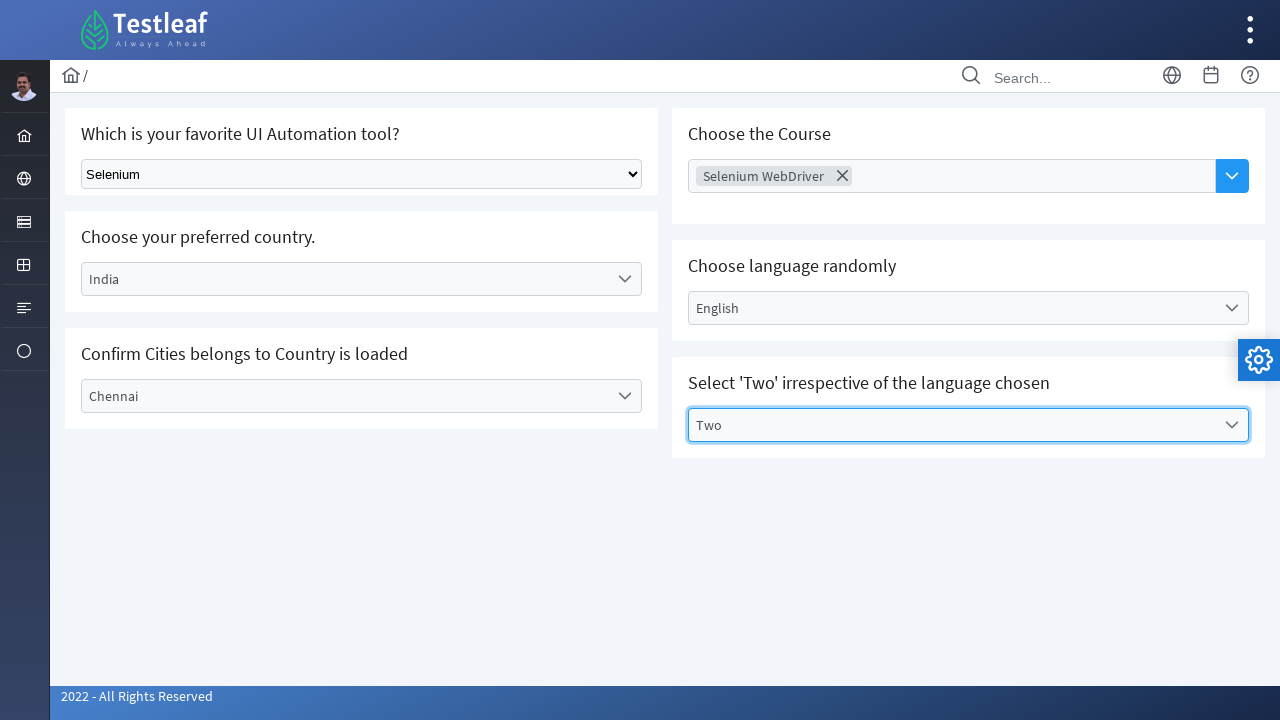